Tests passenger selection dropdown by incrementing counts for adults, children, and infants

Starting URL: https://rahulshettyacademy.com/dropdownsPractise/

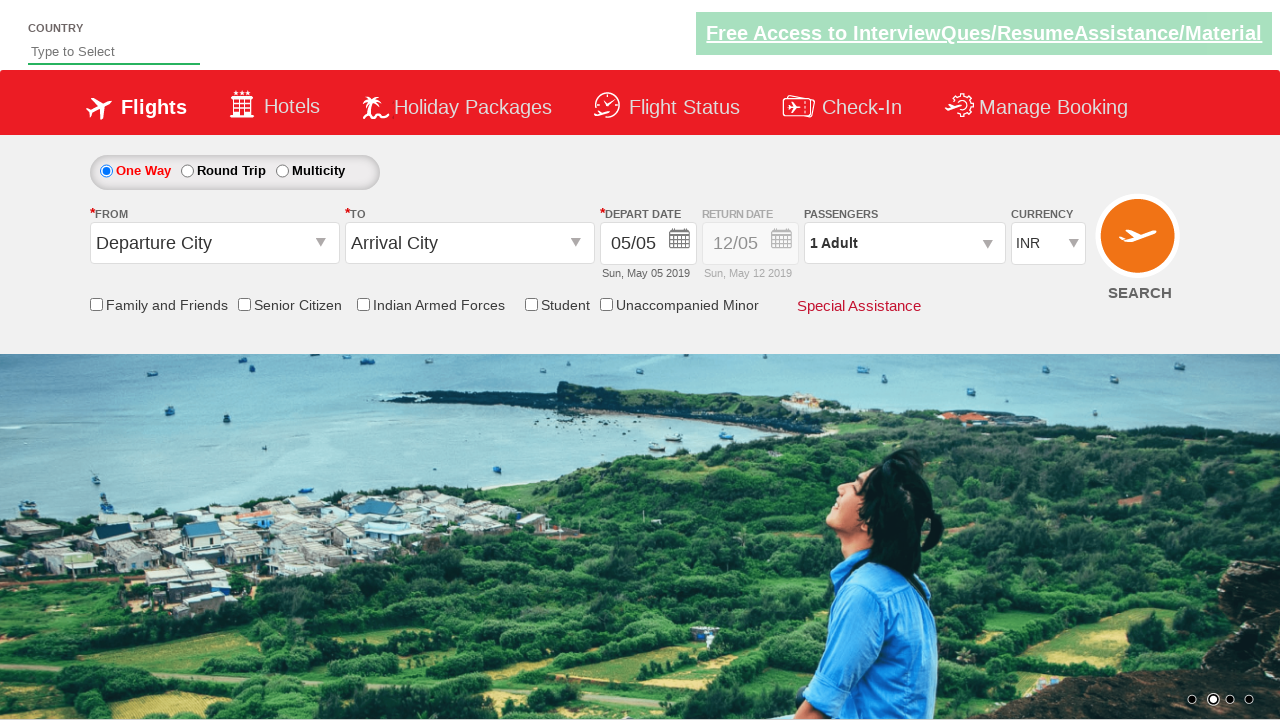

Clicked passenger dropdown to open it at (904, 243) on div#divpaxinfo
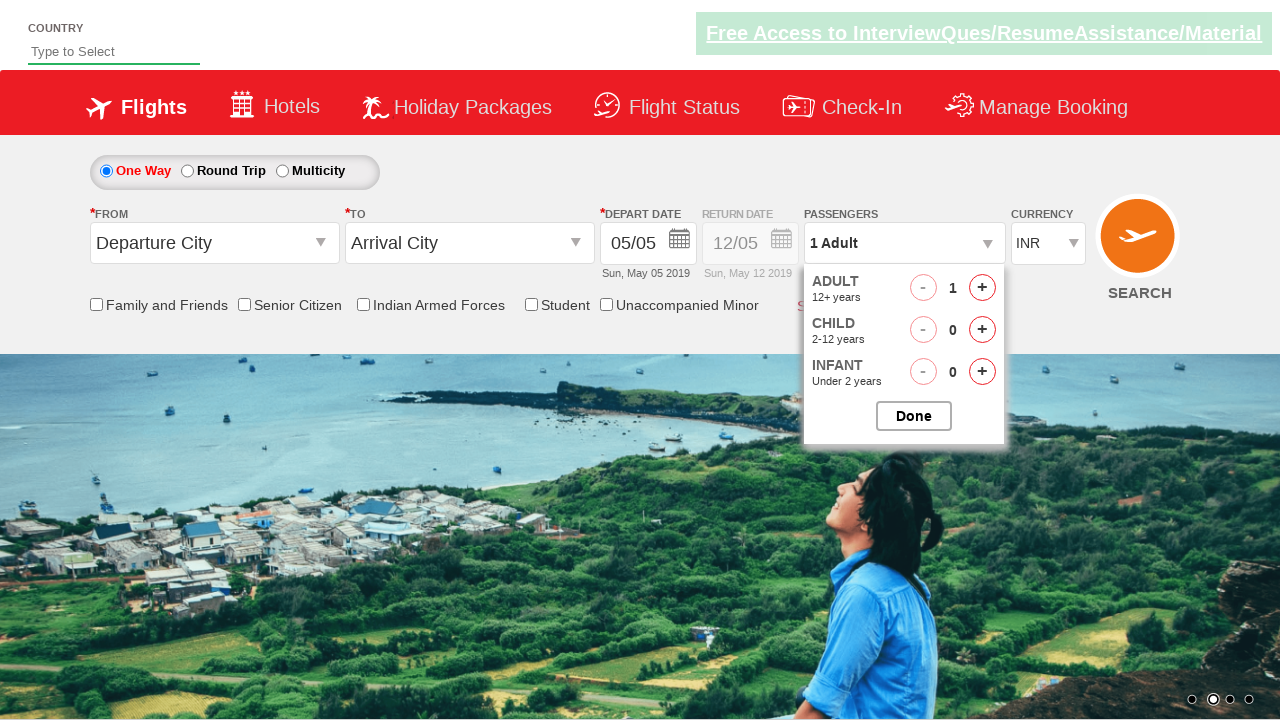

Incremented adult passenger count at (982, 288) on span#hrefIncAdt
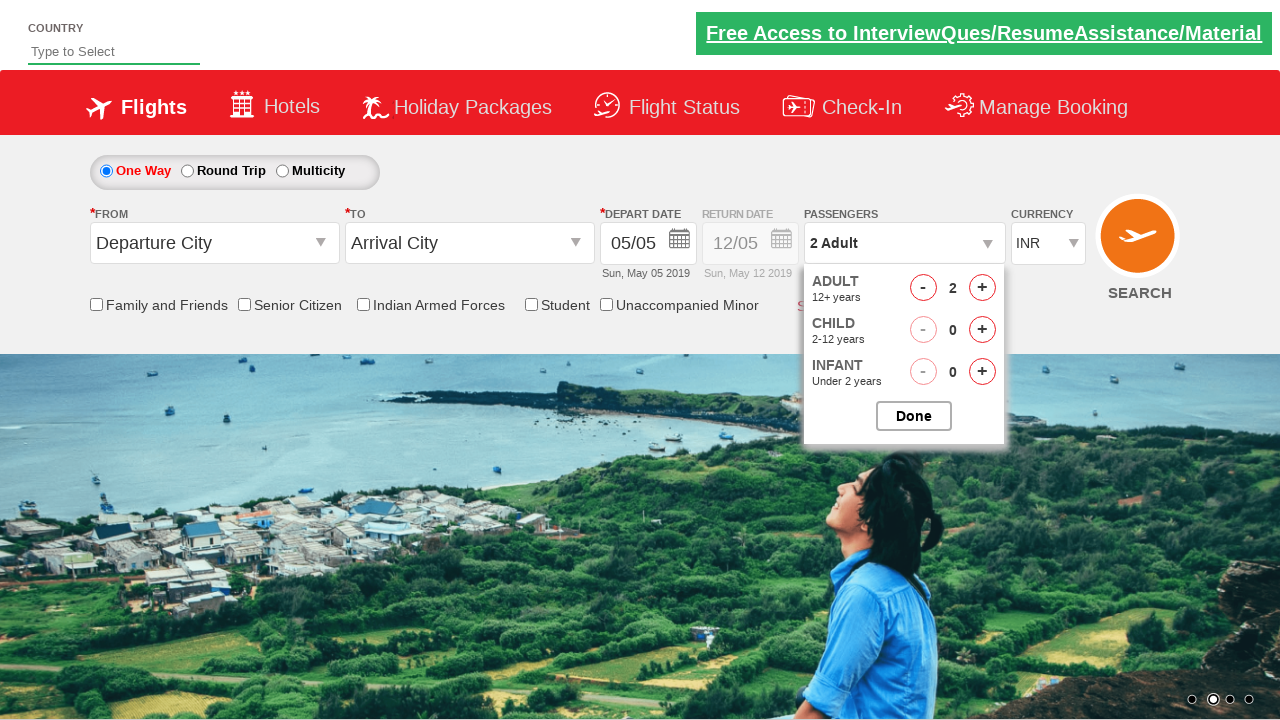

Incremented child passenger count at (982, 330) on span#hrefIncChd
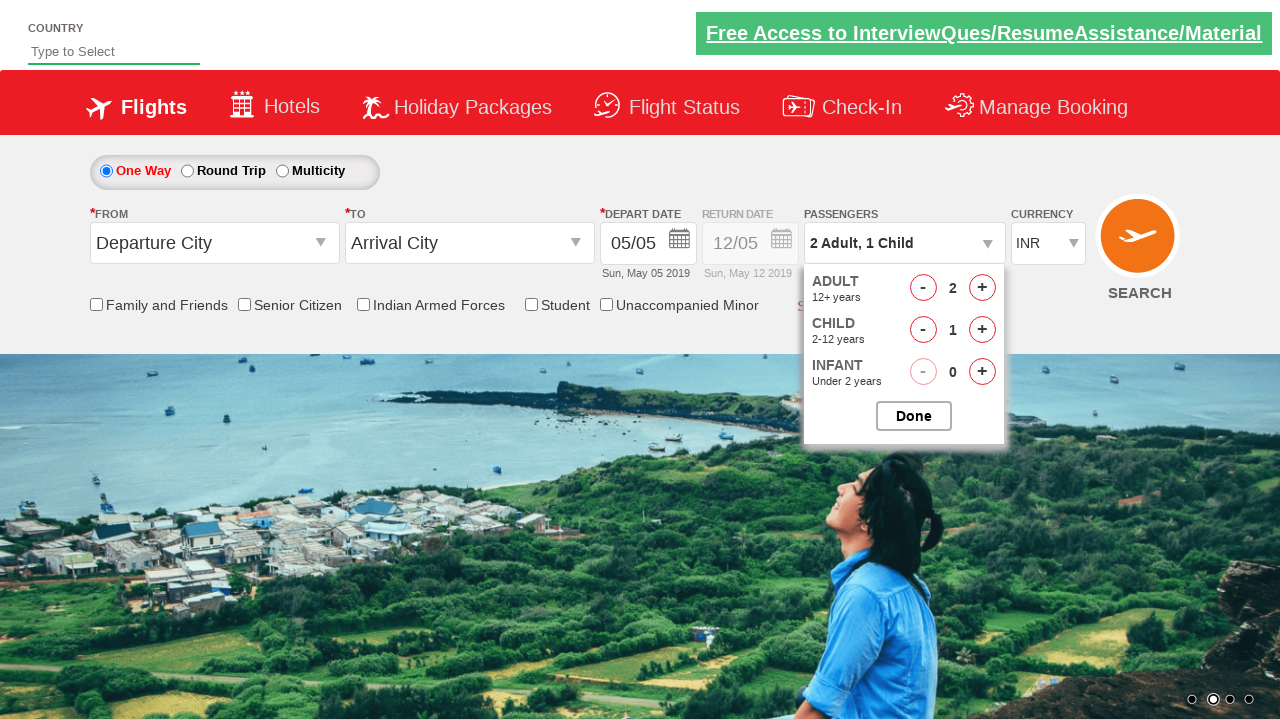

Incremented infant passenger count at (982, 372) on span#hrefIncInf
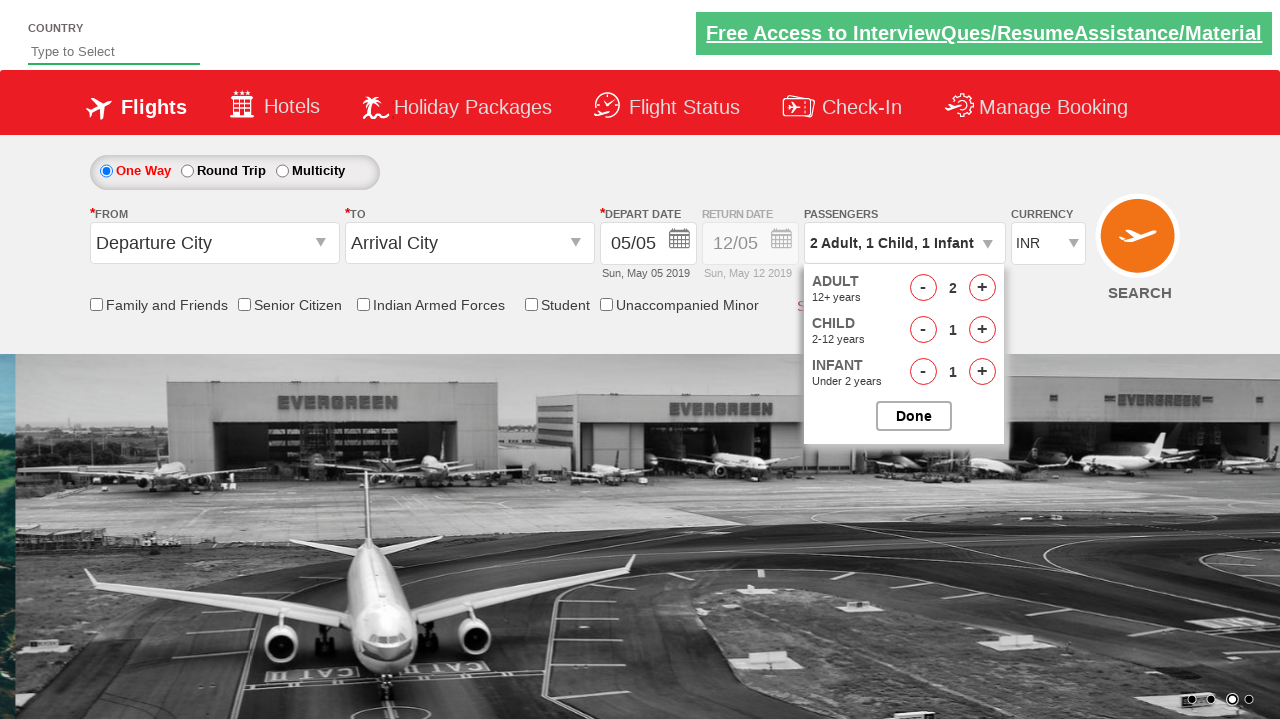

Closed passenger selection dropdown at (914, 416) on input#btnclosepaxoption
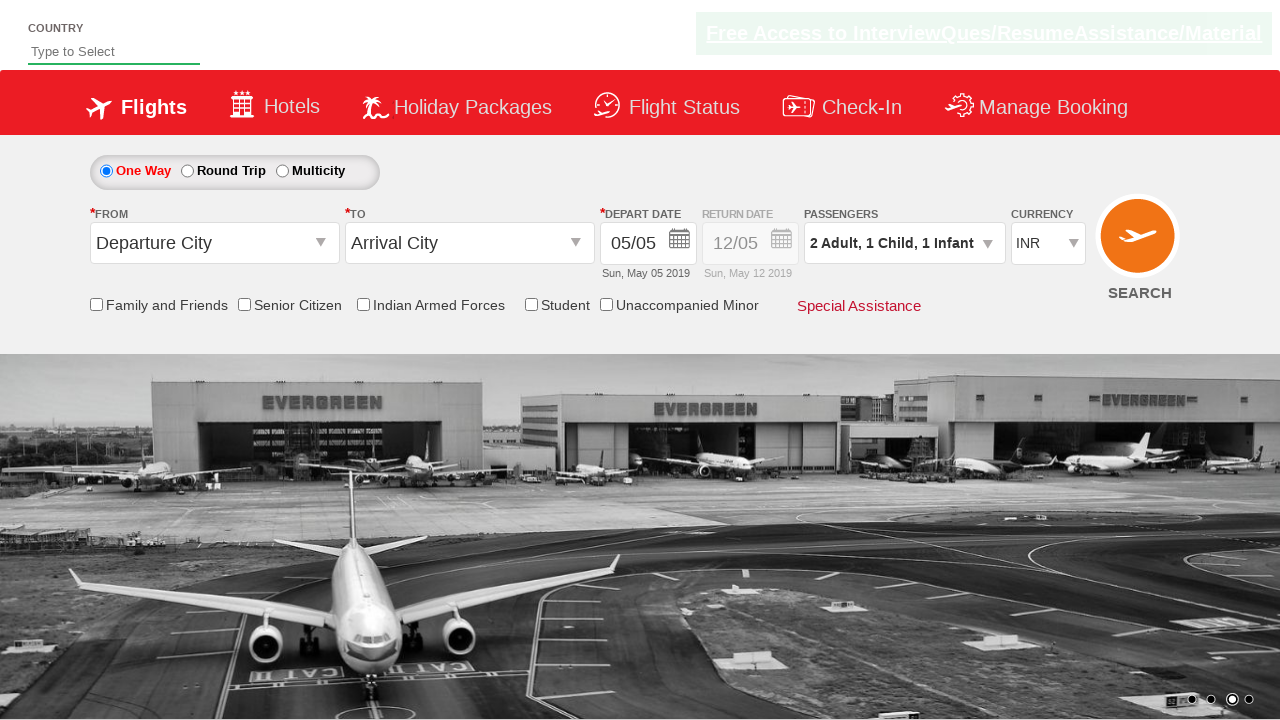

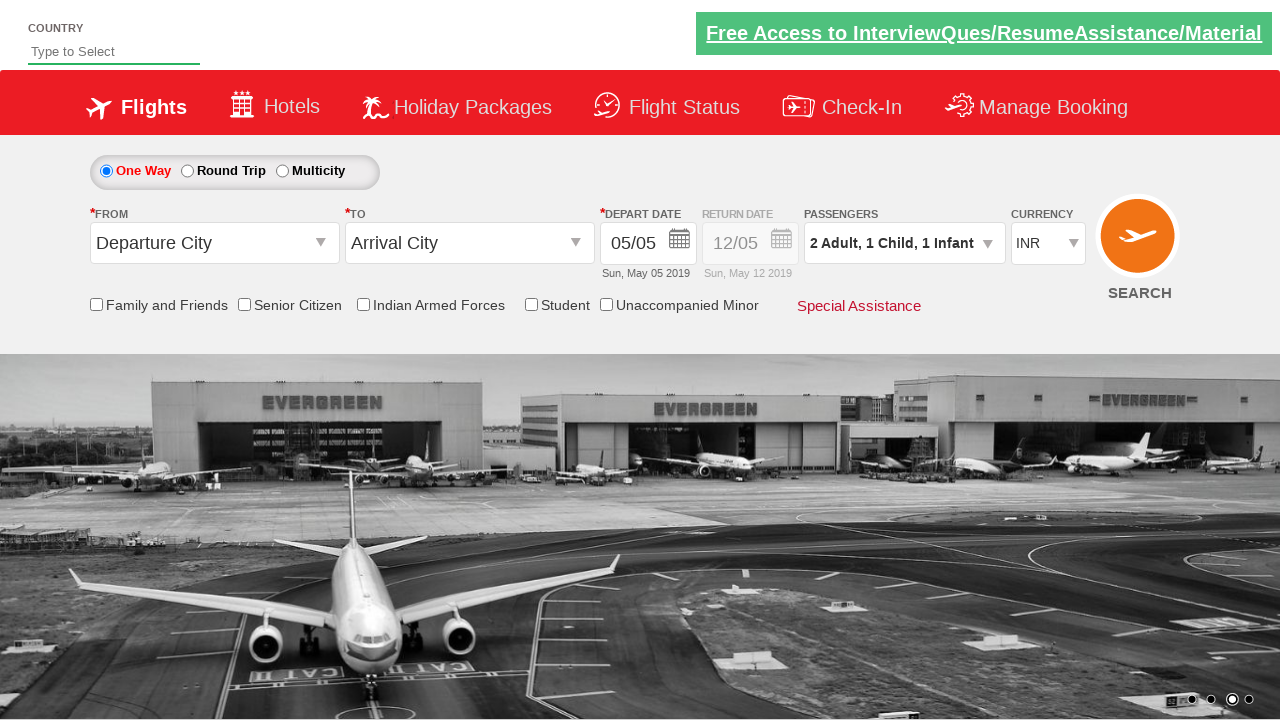